Tests returning to display all items by clicking the All filter link after filtering.

Starting URL: https://demo.playwright.dev/todomvc

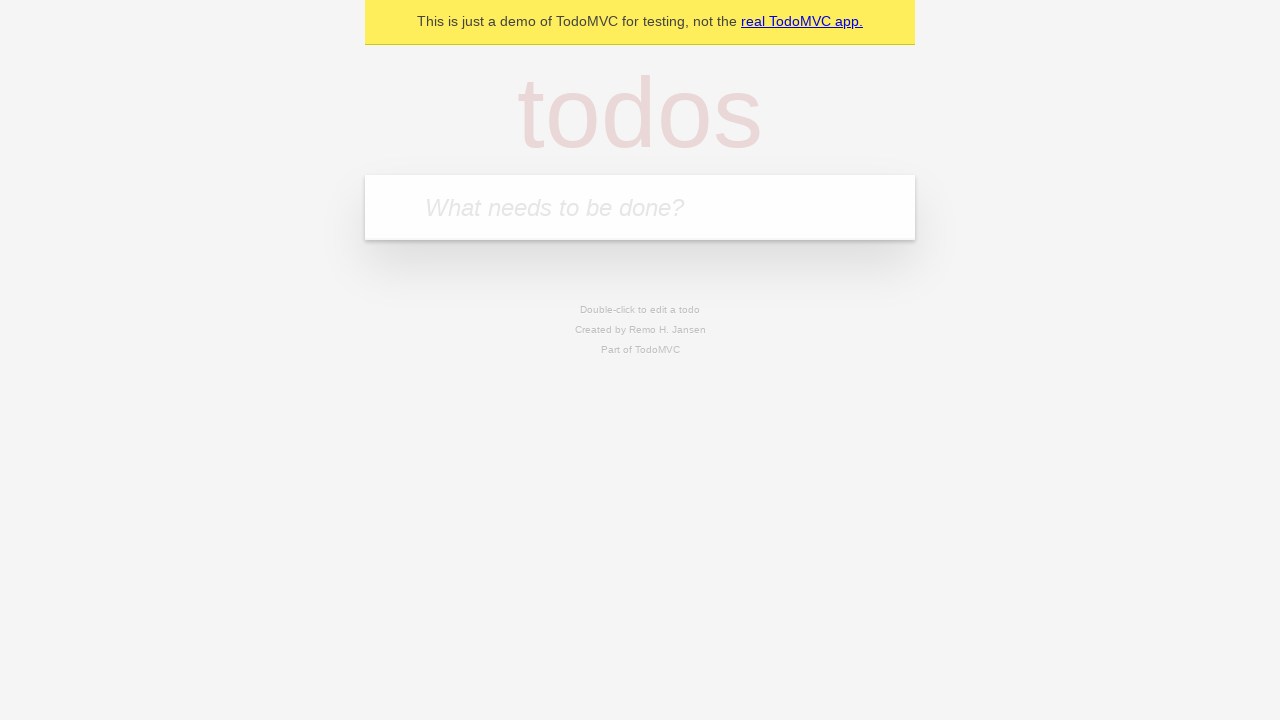

Filled first todo item with 'buy some cheese' on internal:attr=[placeholder="What needs to be done?"i]
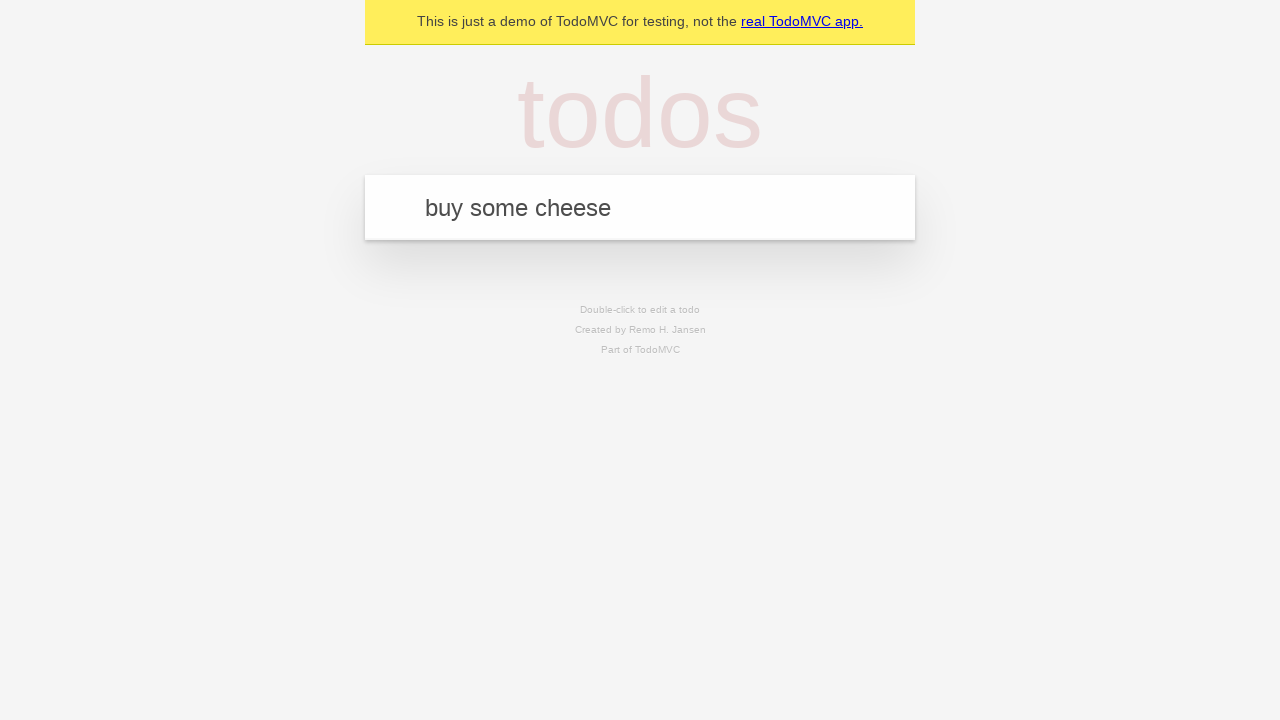

Pressed Enter to create first todo on internal:attr=[placeholder="What needs to be done?"i]
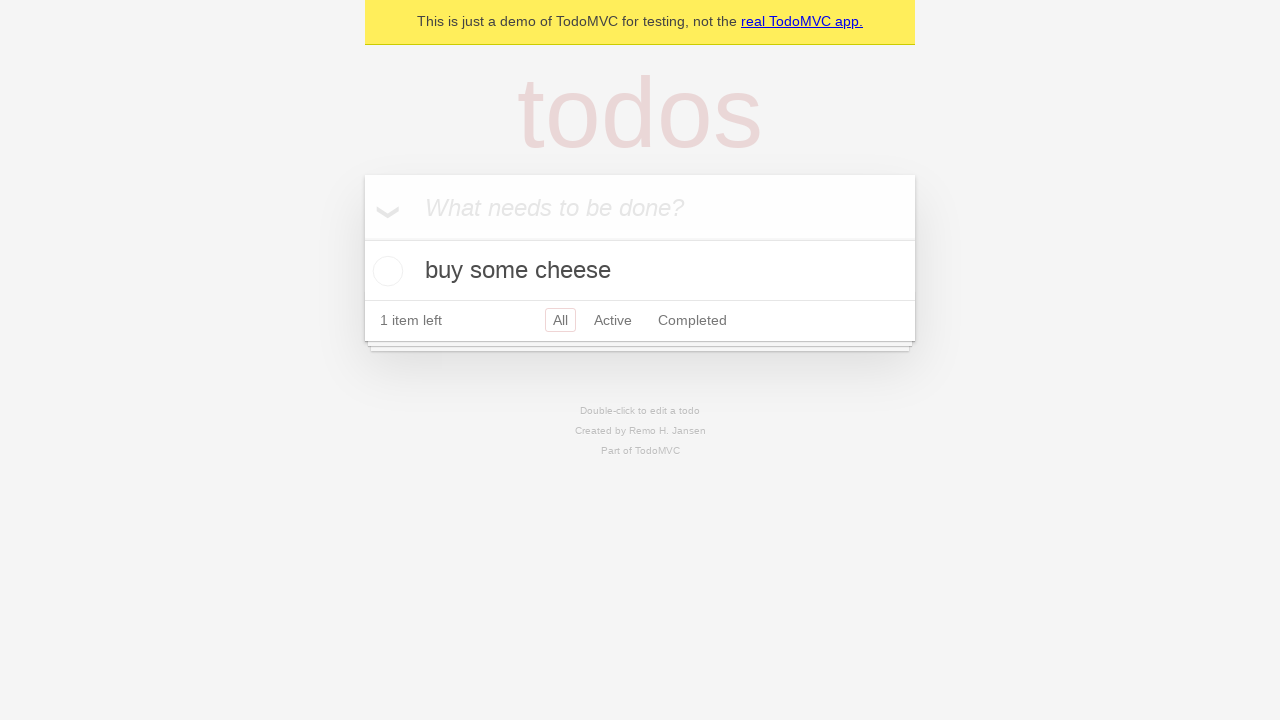

Filled second todo item with 'feed the cat' on internal:attr=[placeholder="What needs to be done?"i]
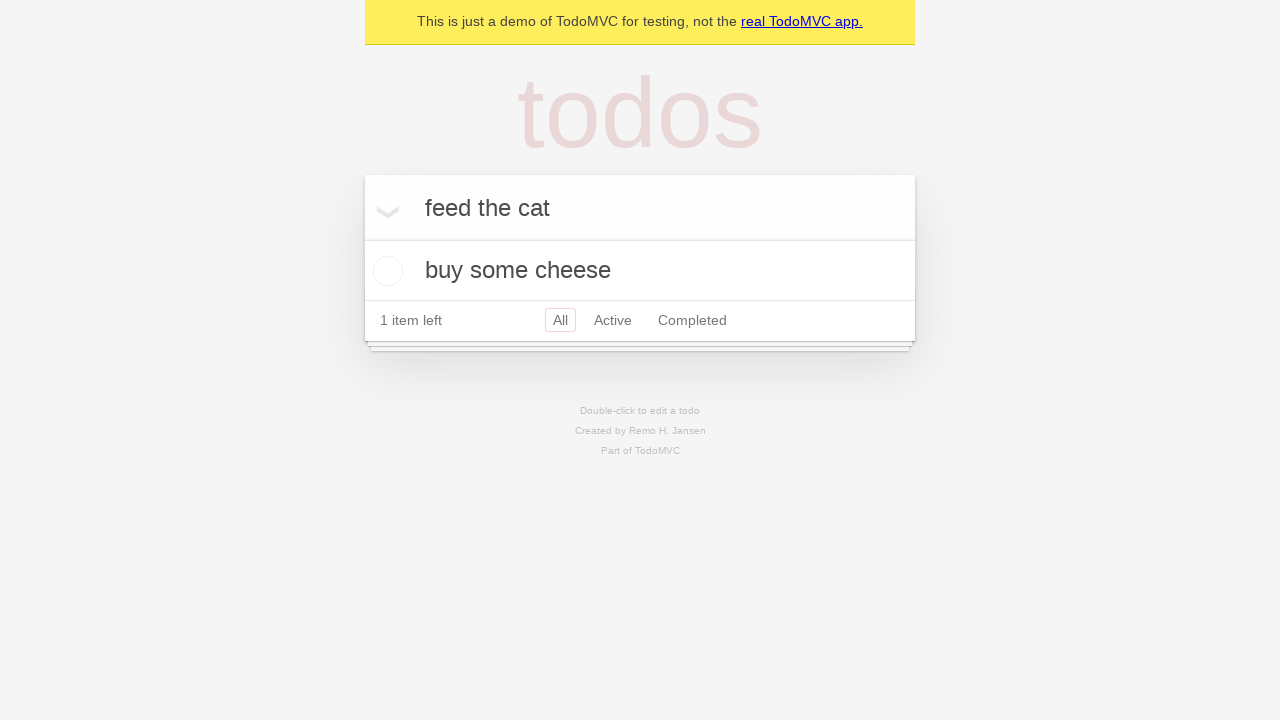

Pressed Enter to create second todo on internal:attr=[placeholder="What needs to be done?"i]
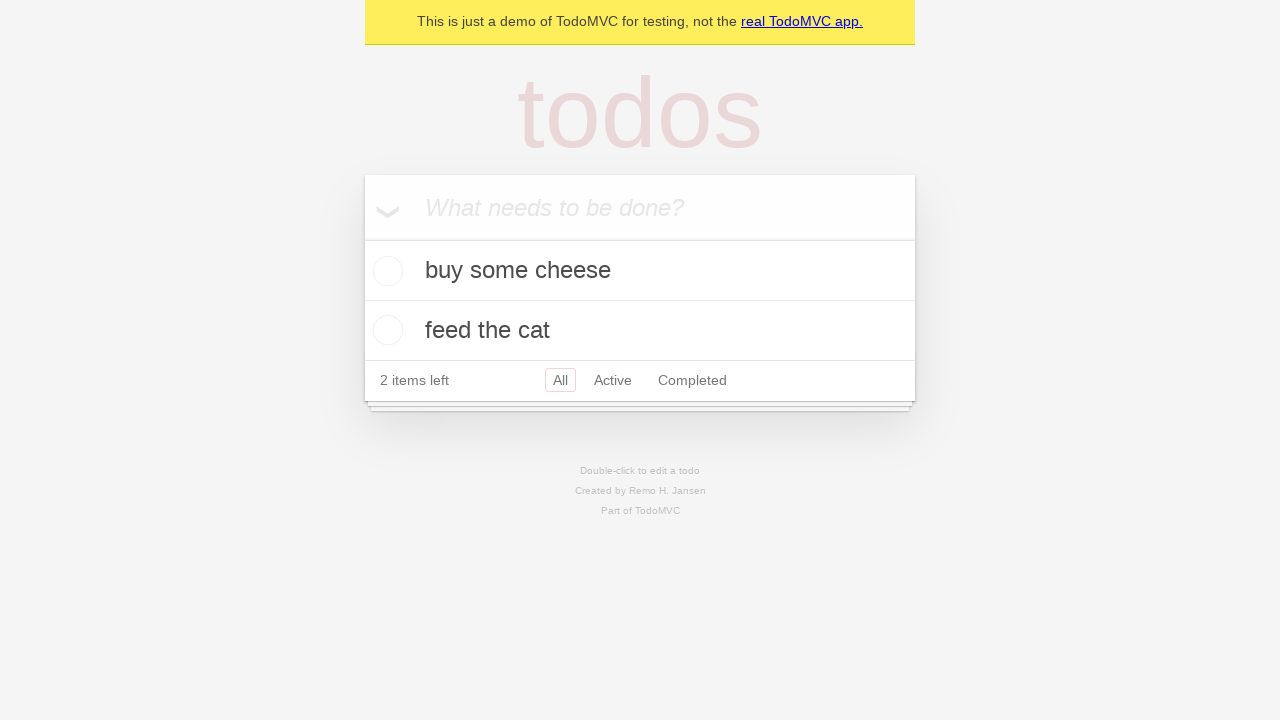

Filled third todo item with 'book a doctors appointment' on internal:attr=[placeholder="What needs to be done?"i]
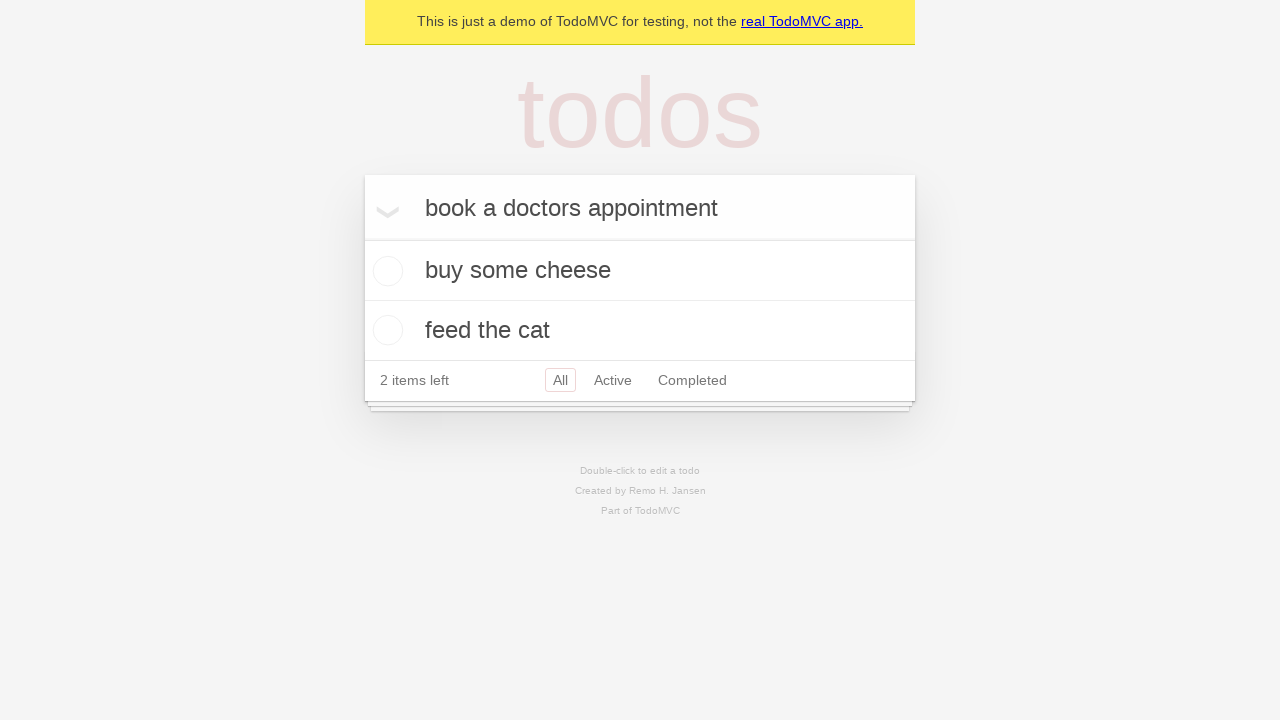

Pressed Enter to create third todo on internal:attr=[placeholder="What needs to be done?"i]
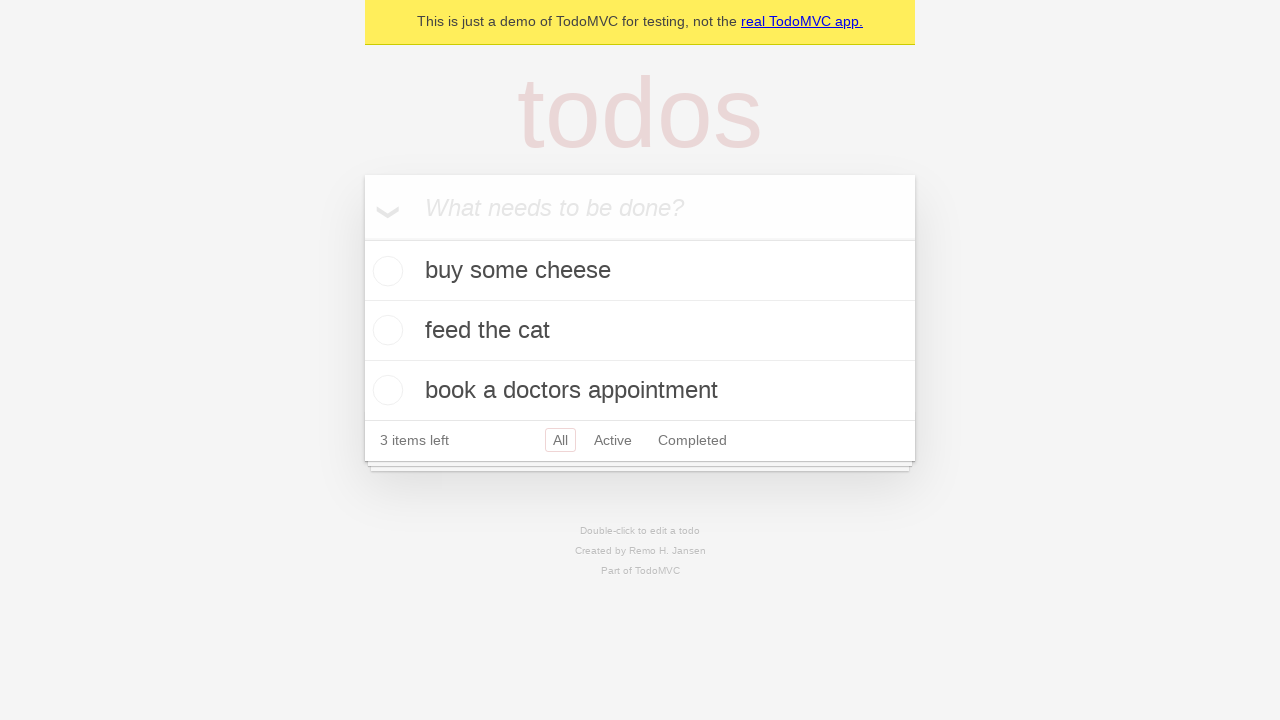

Marked second todo item as completed at (385, 330) on internal:testid=[data-testid="todo-item"s] >> nth=1 >> internal:role=checkbox
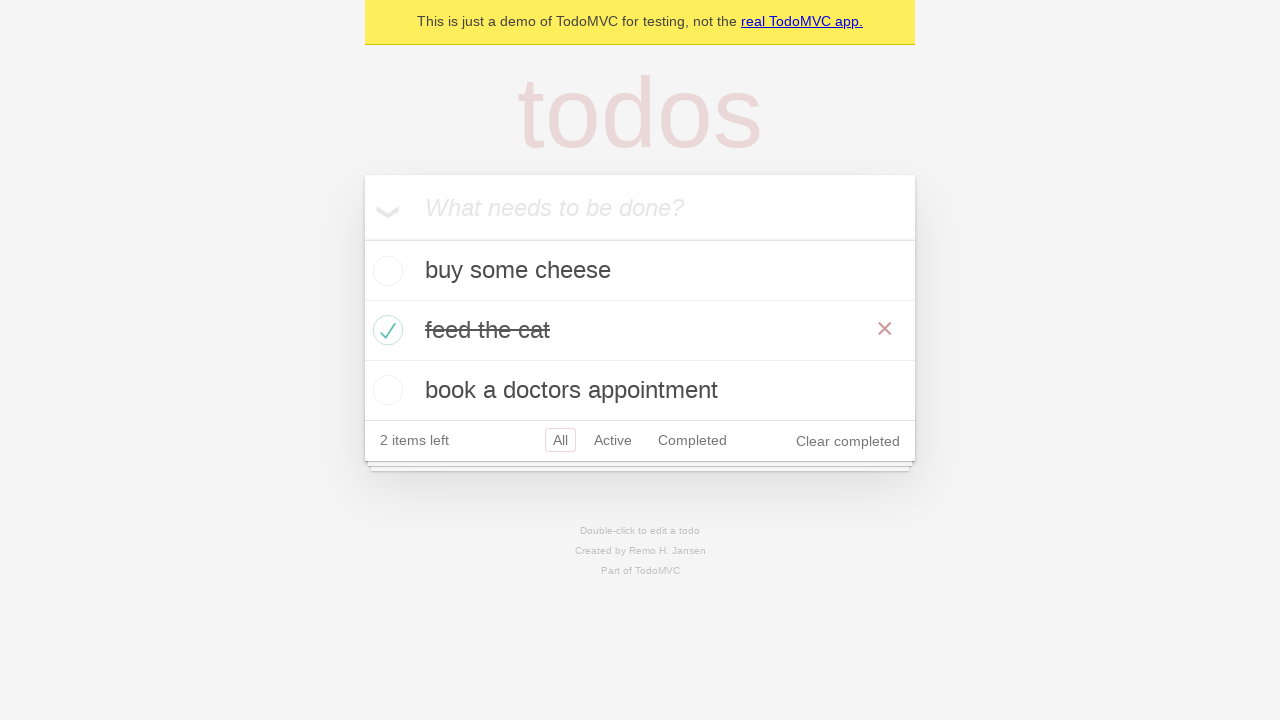

Clicked Active filter link at (613, 440) on internal:role=link[name="Active"i]
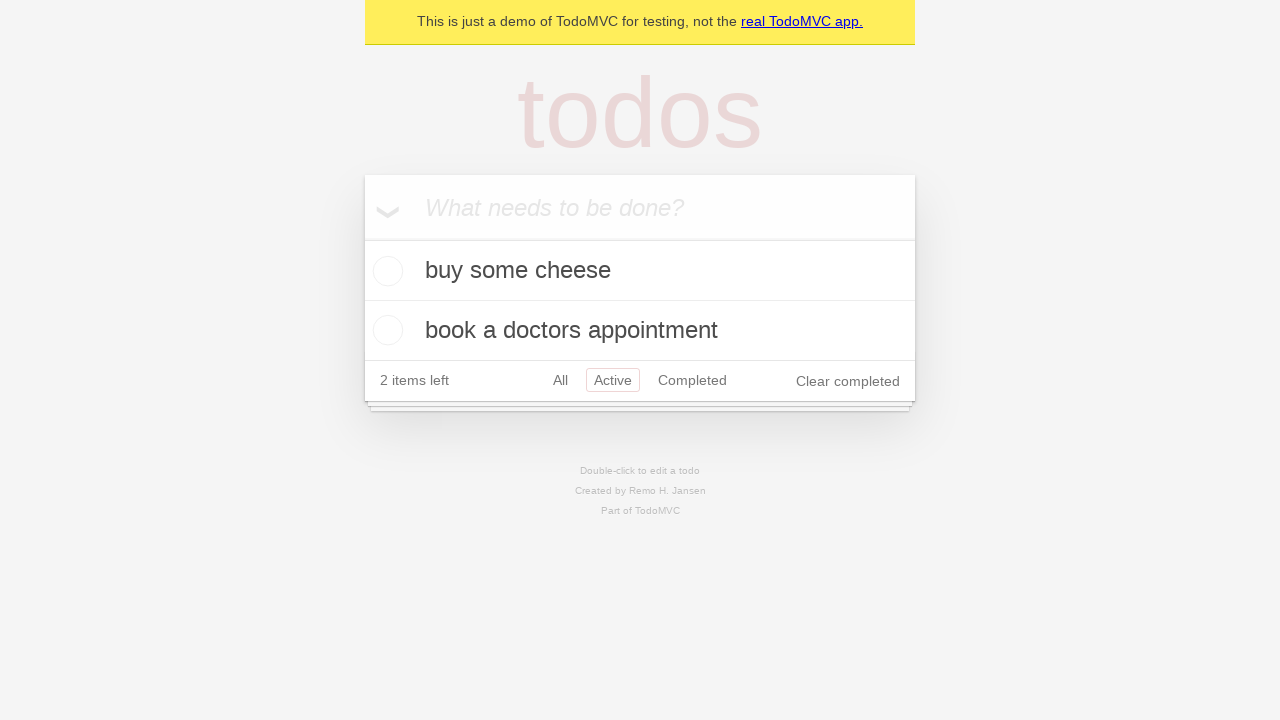

Clicked Completed filter link at (692, 380) on internal:role=link[name="Completed"i]
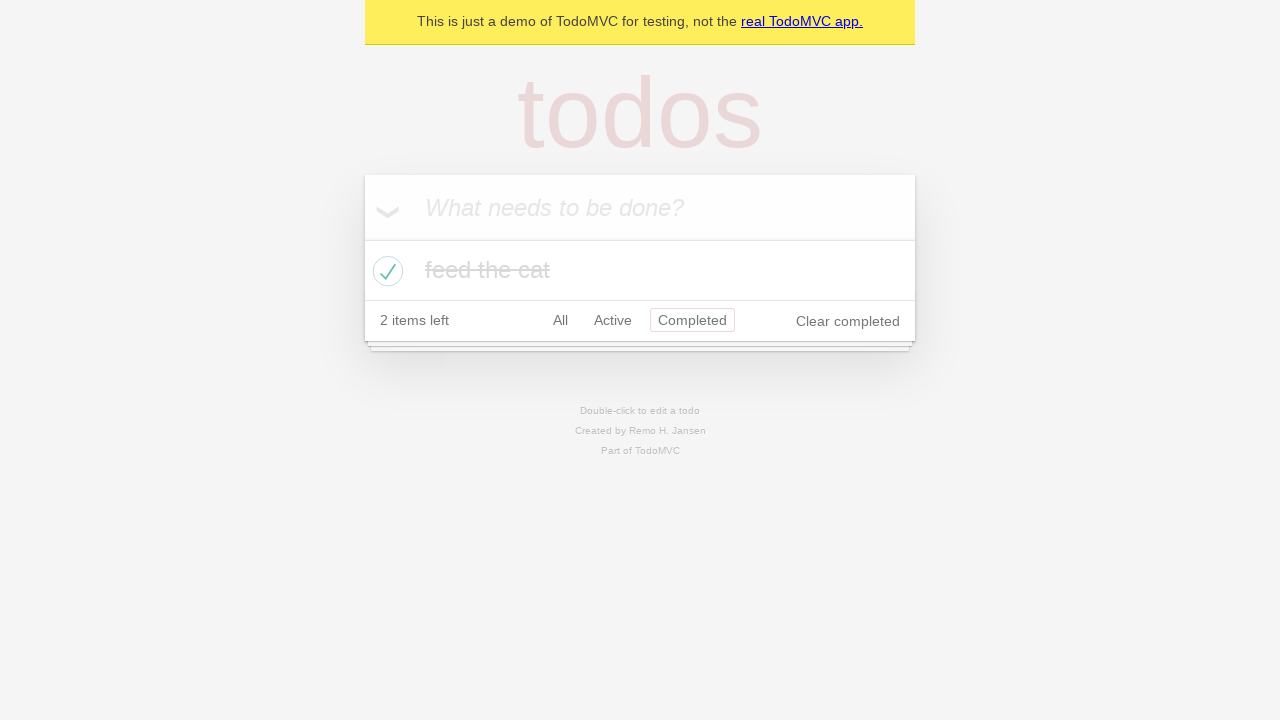

Clicked All filter link to display all items at (560, 320) on internal:role=link[name="All"i]
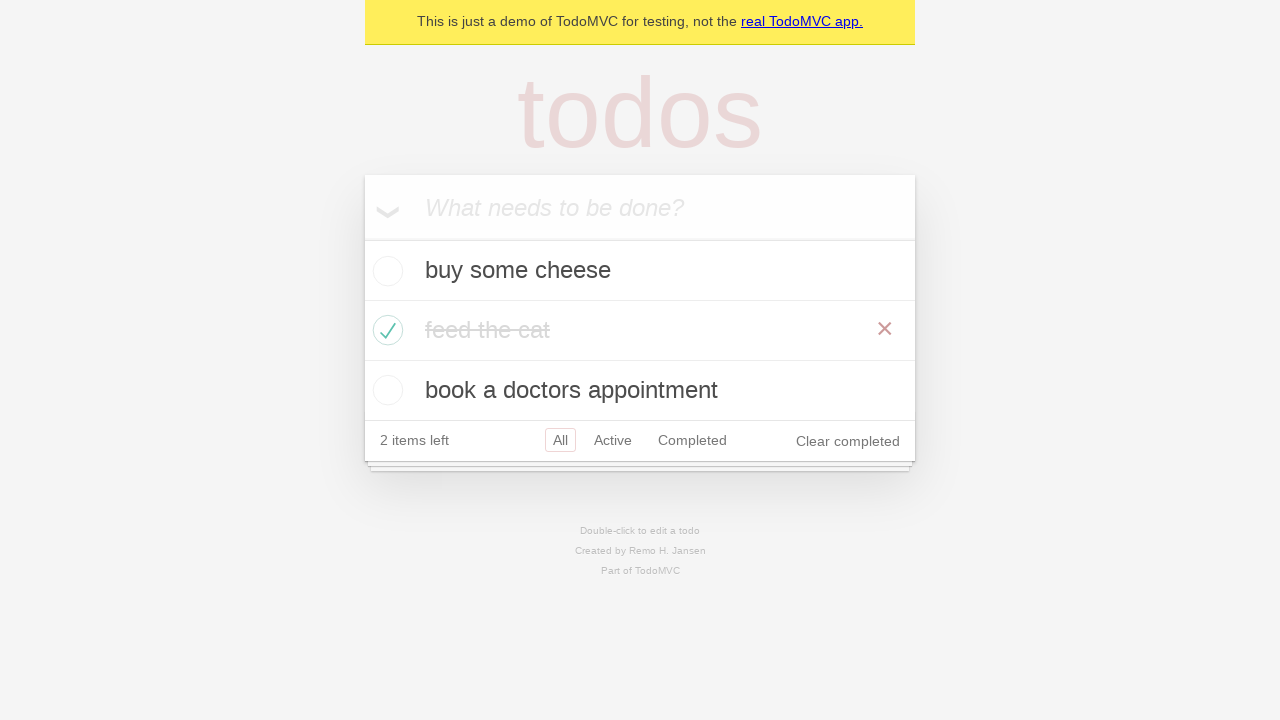

Waited for filter to apply
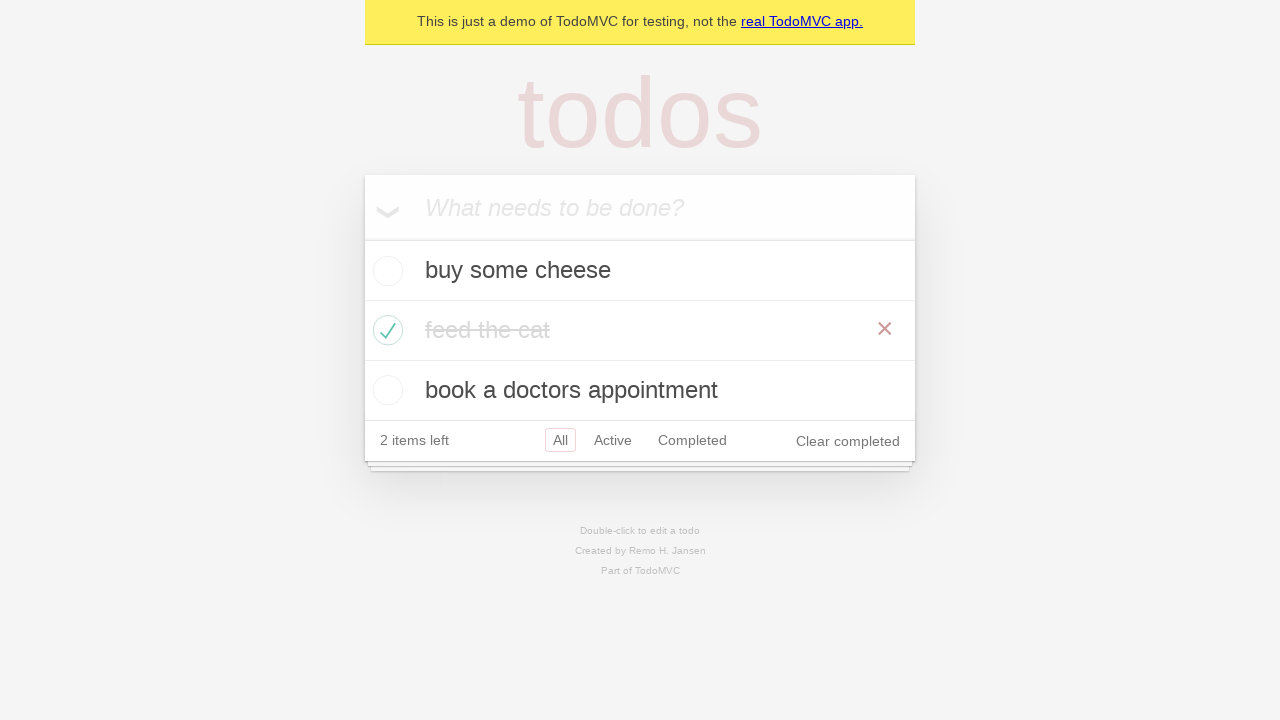

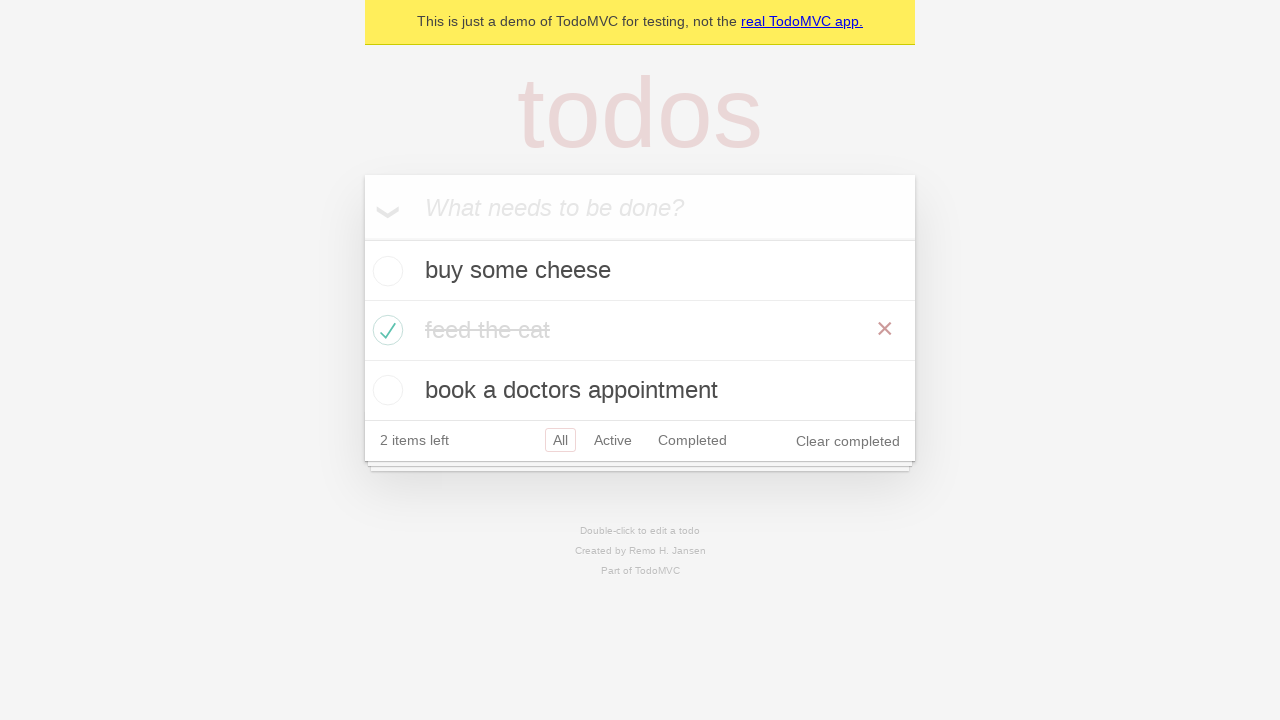